Verifies that SVG 'g' elements exist on the alerts.in.ua page

Starting URL: https://alerts.in.ua/

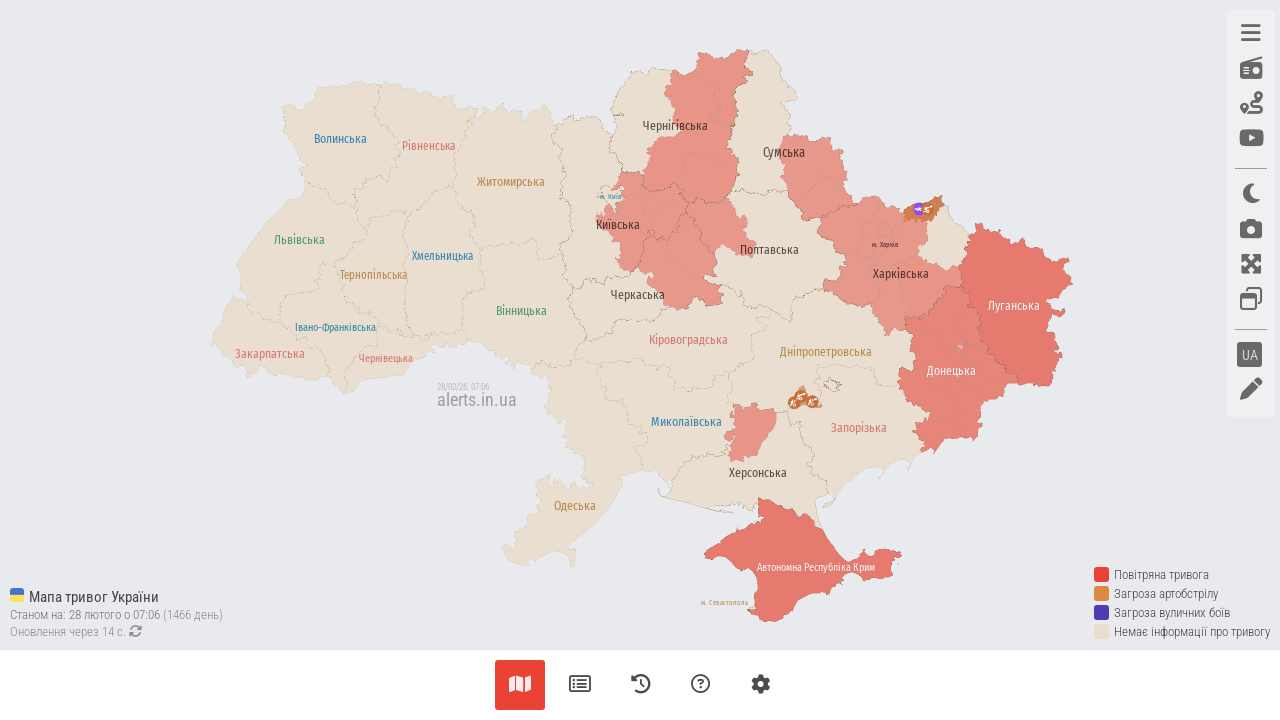

Navigated to https://alerts.in.ua/
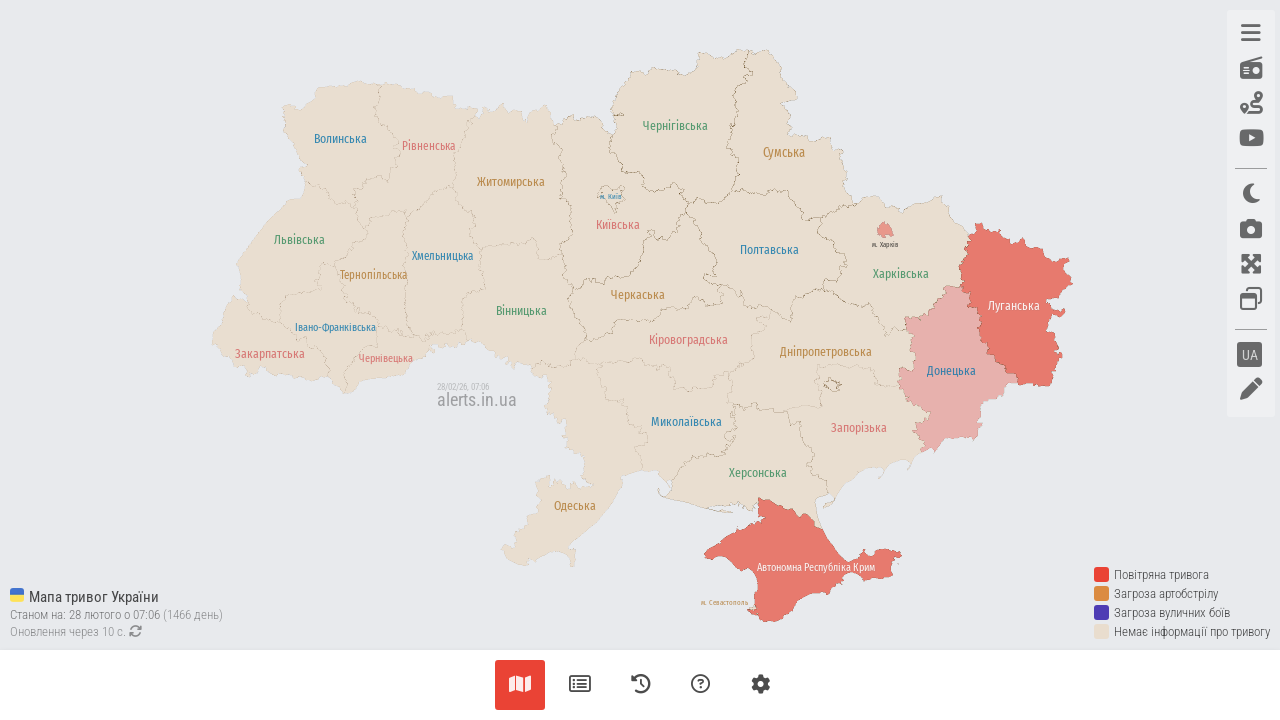

SVG 'g' elements loaded on alerts.in.ua page
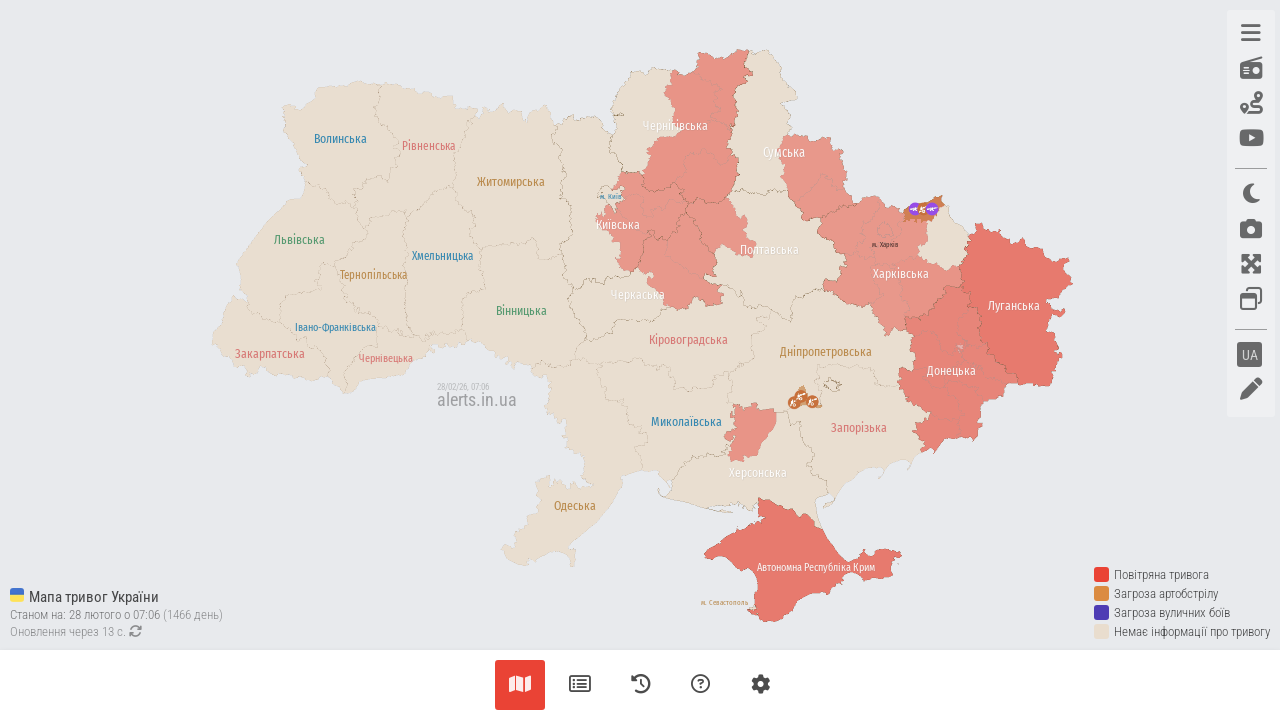

Found 69 SVG 'g' elements on the page
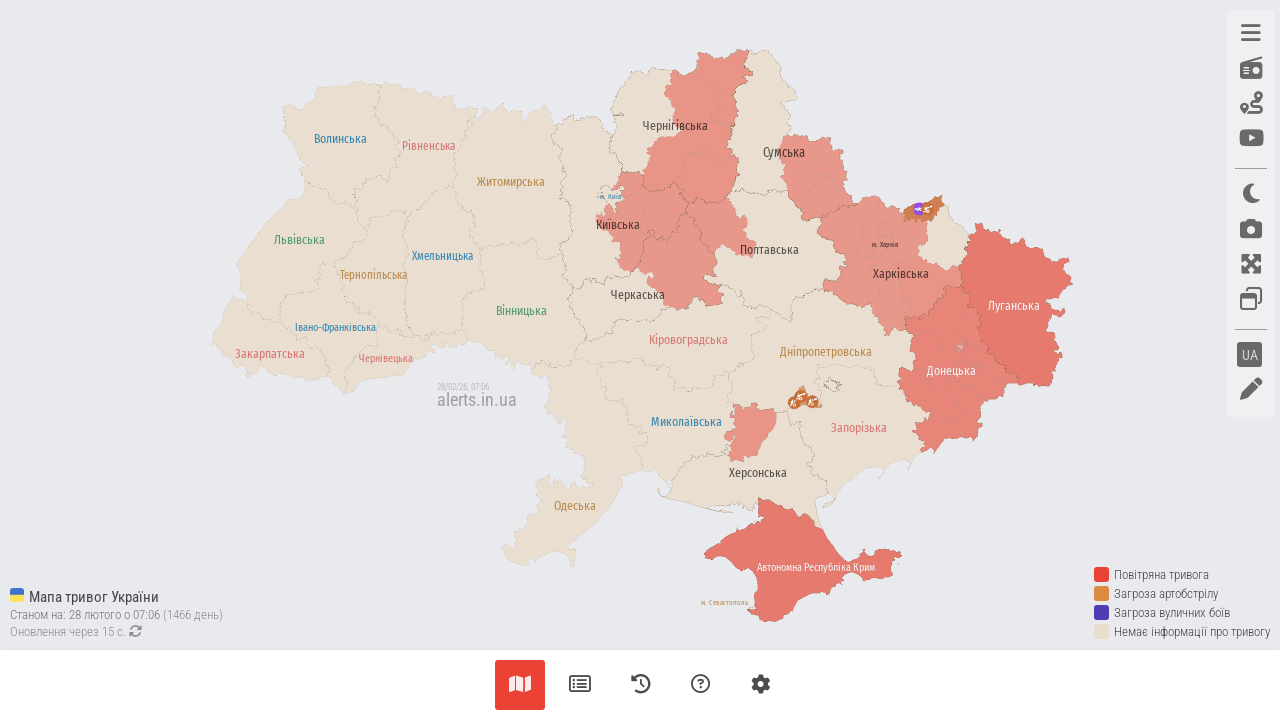

Verified that SVG 'g' elements exist on alerts.in.ua
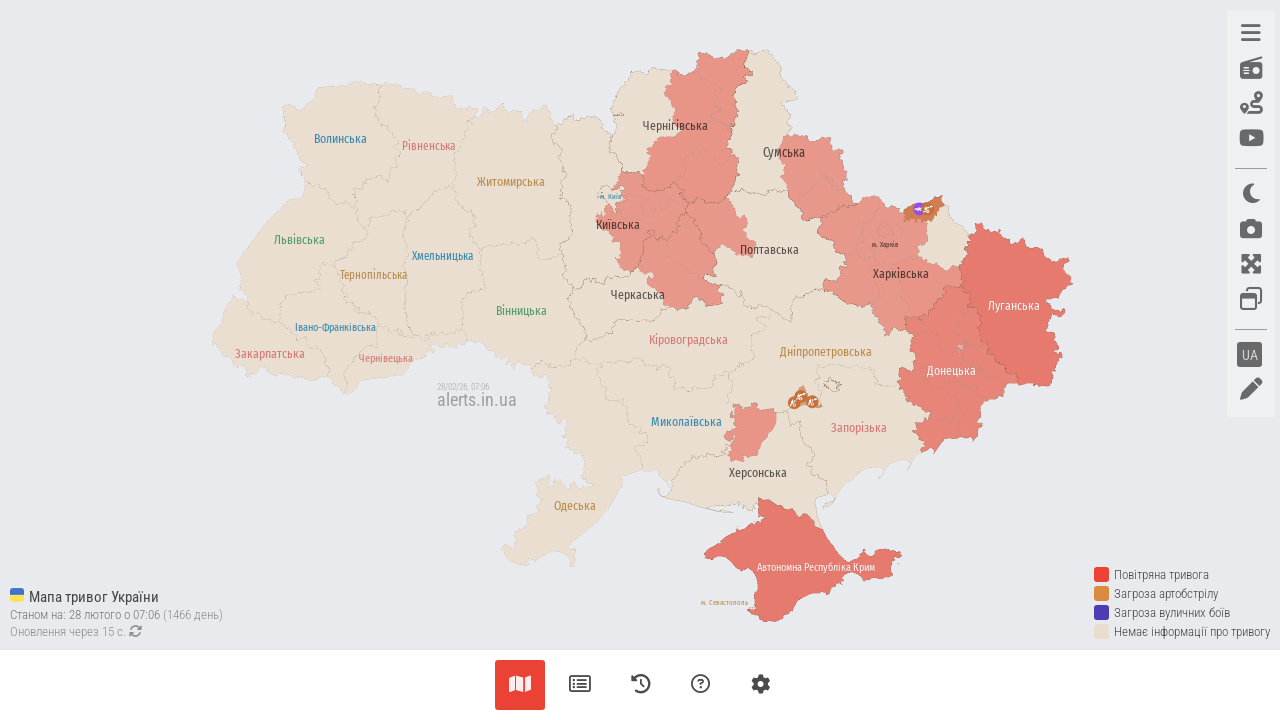

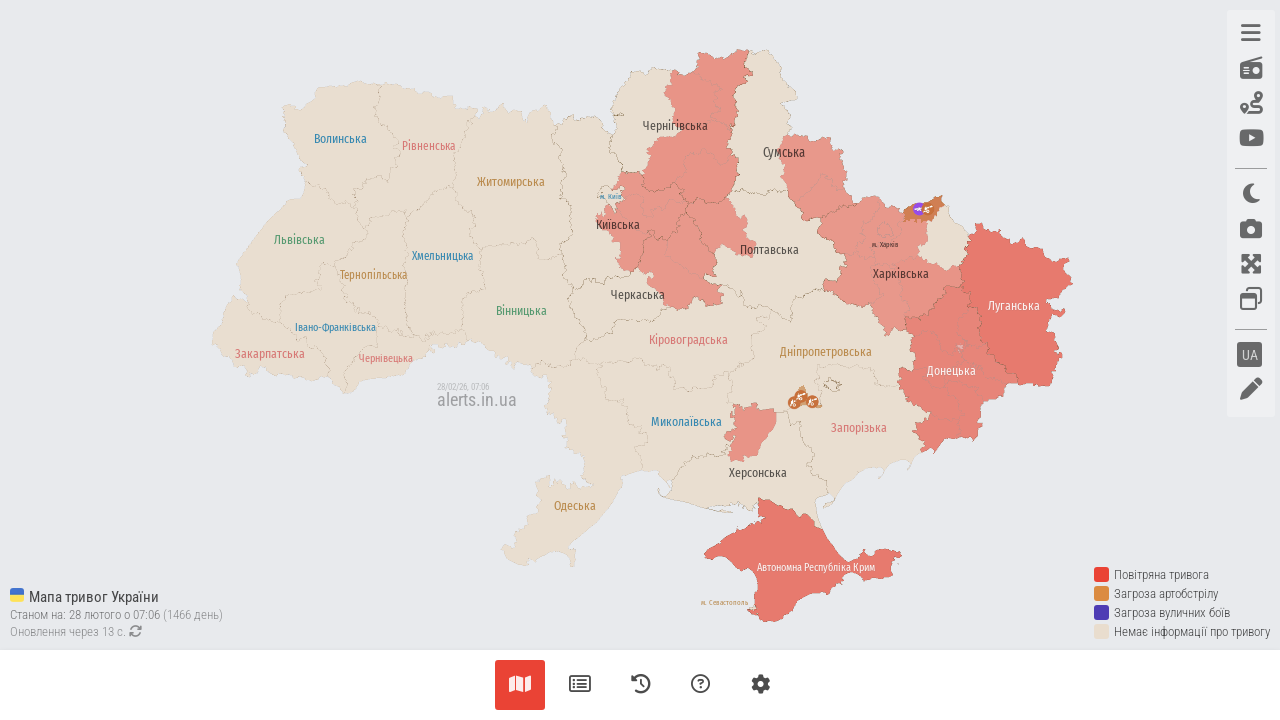